Tests iframe interaction by navigating to W3Schools TryIt editor and clicking a button inside the iframe result panel, then verifies the presence of iframes on the page.

Starting URL: https://www.w3schools.com/jsref/tryit.asp?filename=tryjsref_submit_get

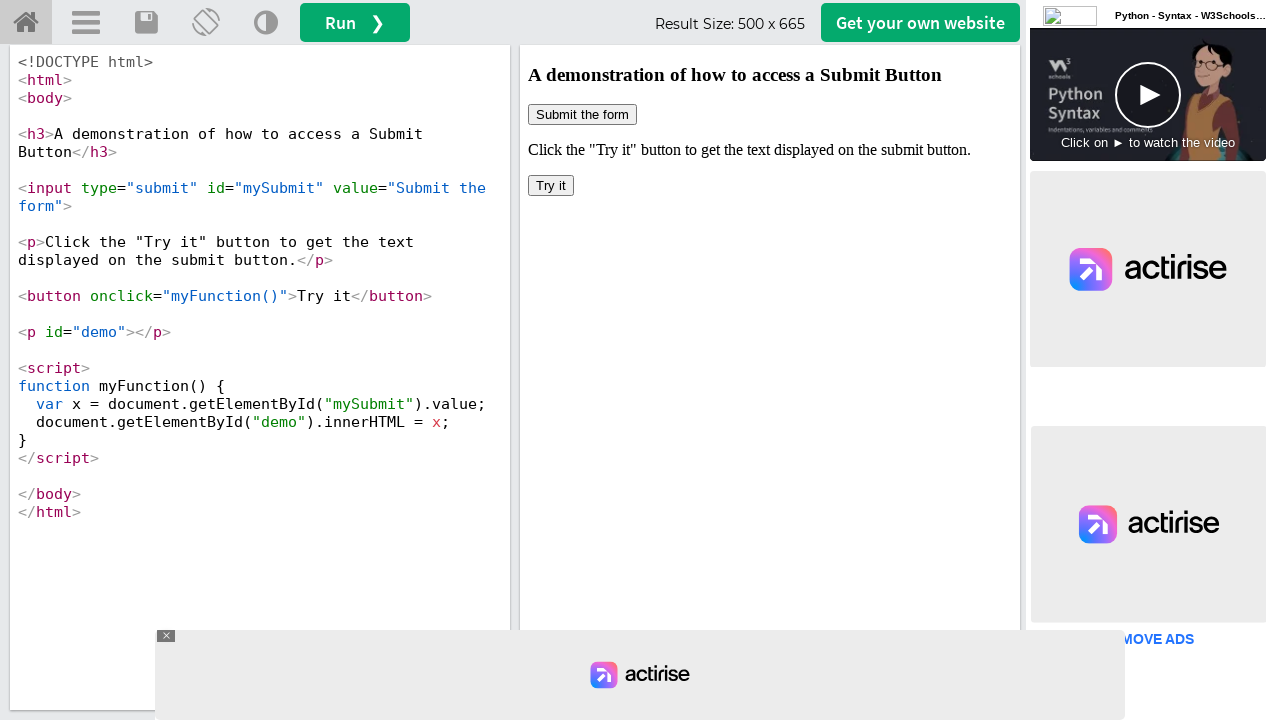

Clicked button inside iframe result panel at (551, 186) on #iframeResult >> internal:control=enter-frame >> body > button
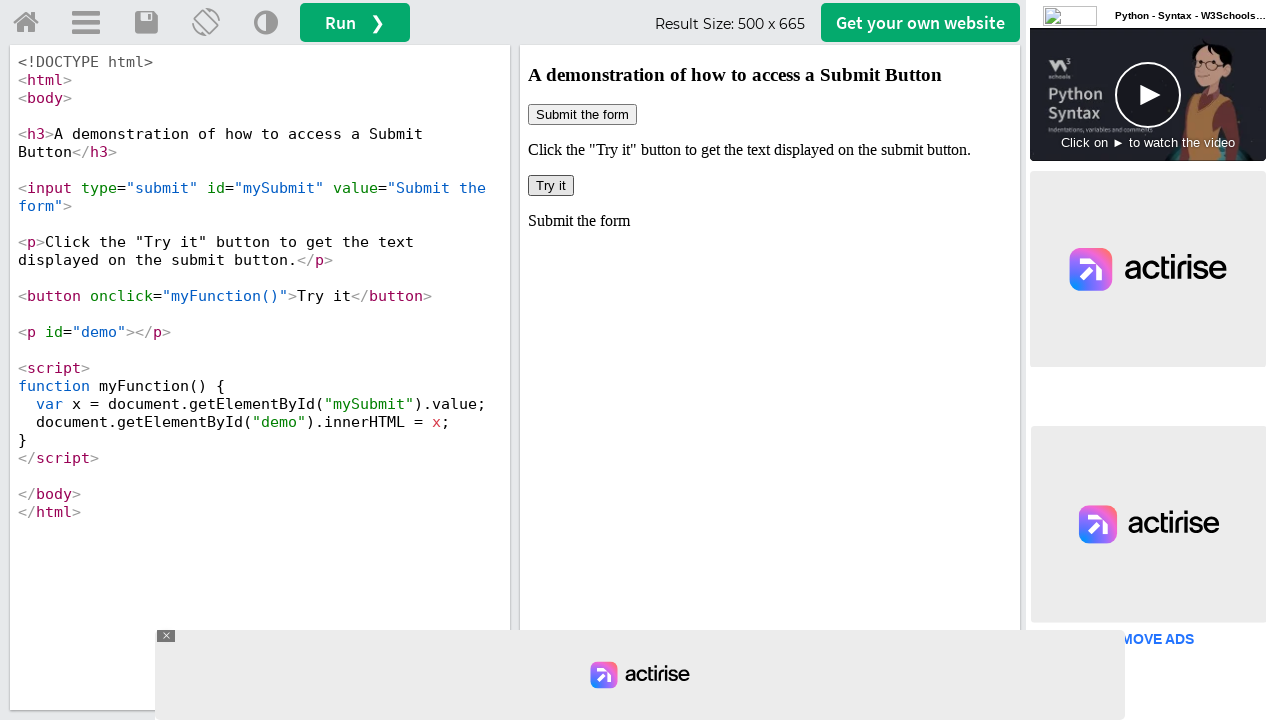

First iframe element became visible
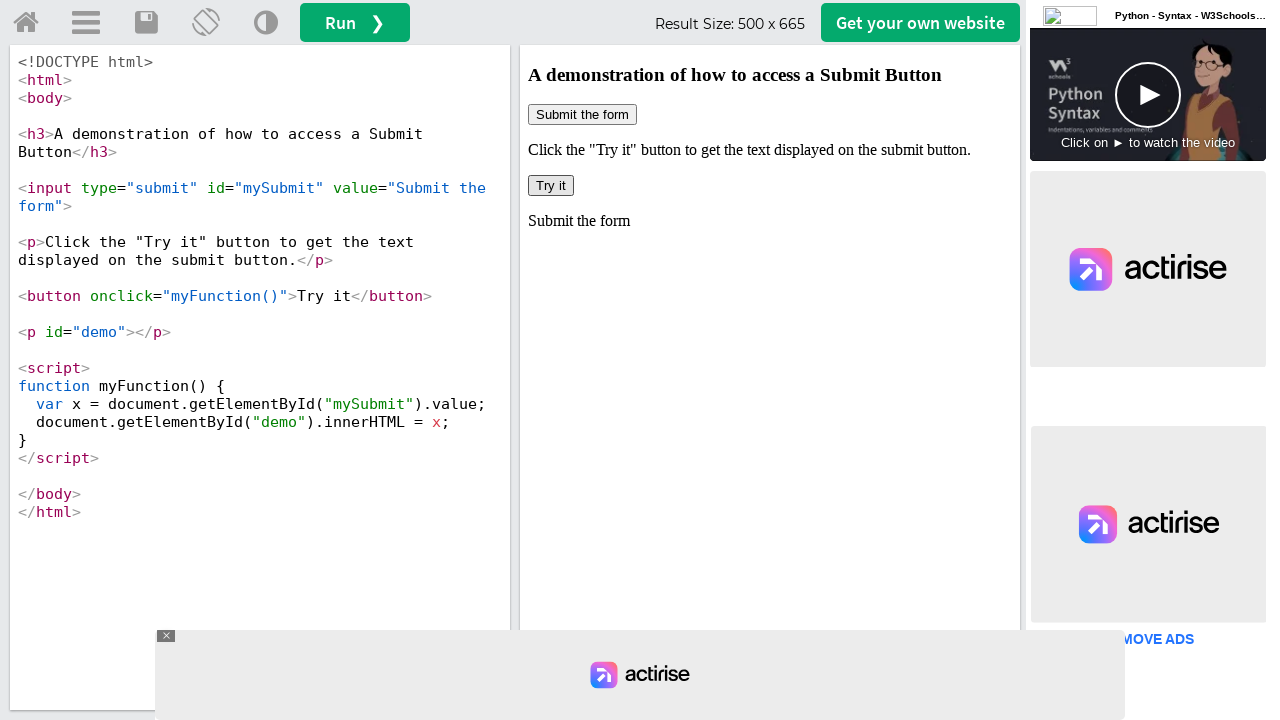

Verified at least one iframe exists on the page
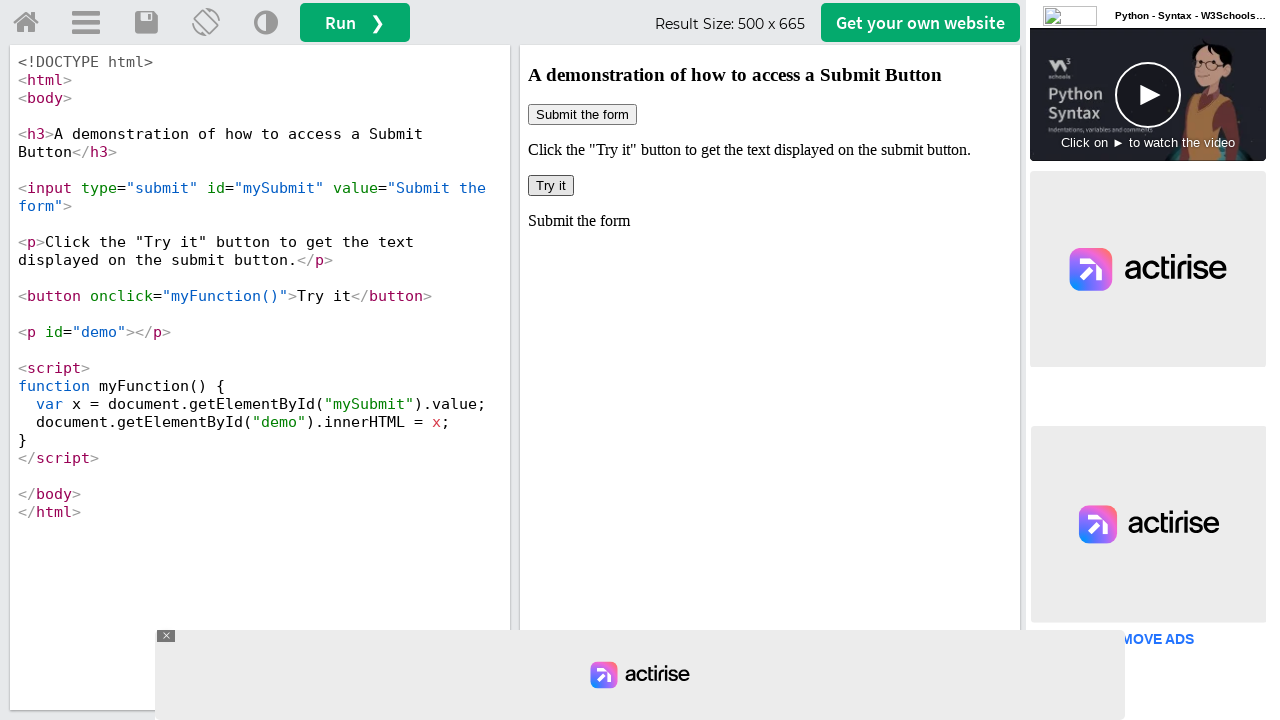

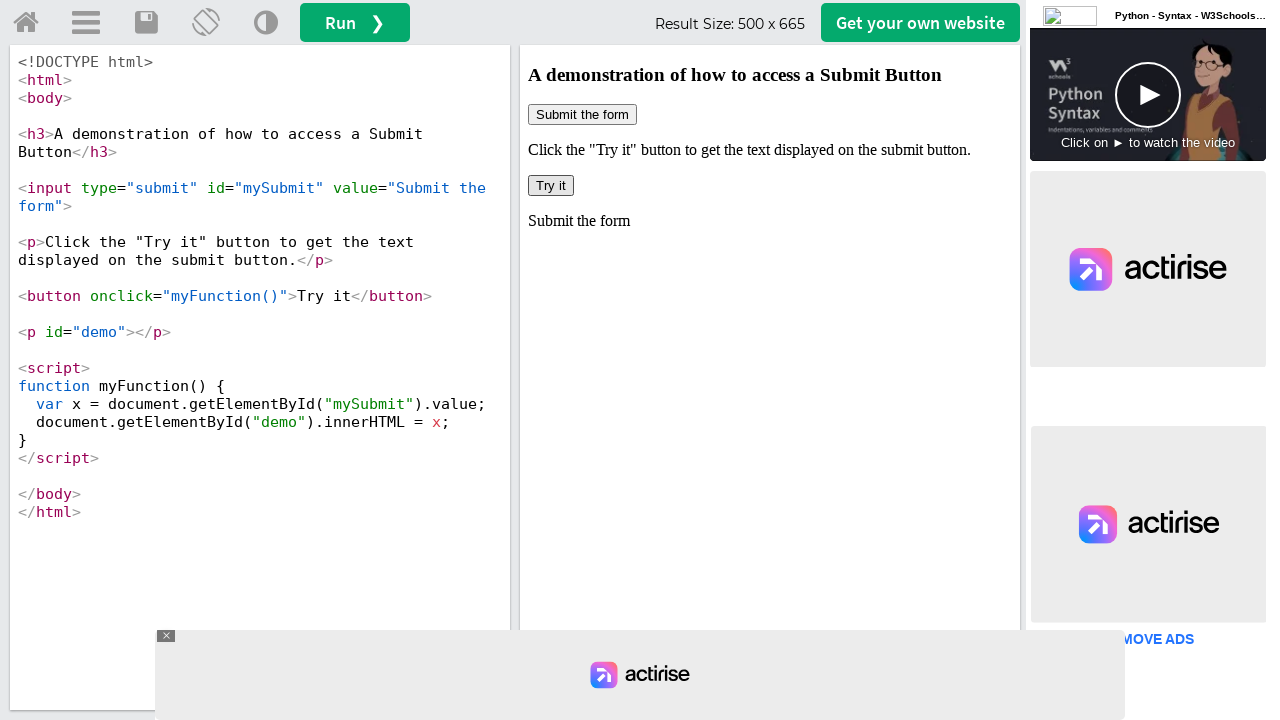